Tests browser window handling by clicking a "New Tab" button, switching to the new tab, navigating through iframes to find specific content, then closing the new tab and returning to the original window.

Starting URL: https://testautomationpractice.blogspot.com/

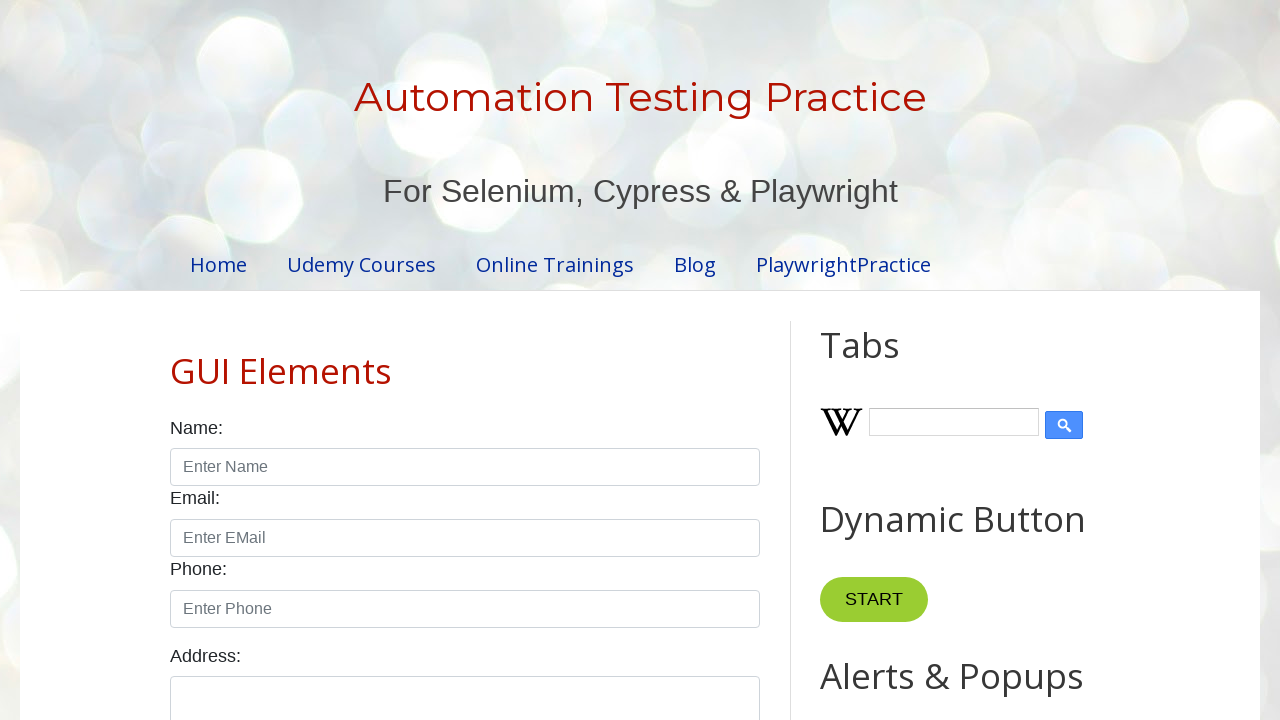

Scrolled 'New Tab' button into view
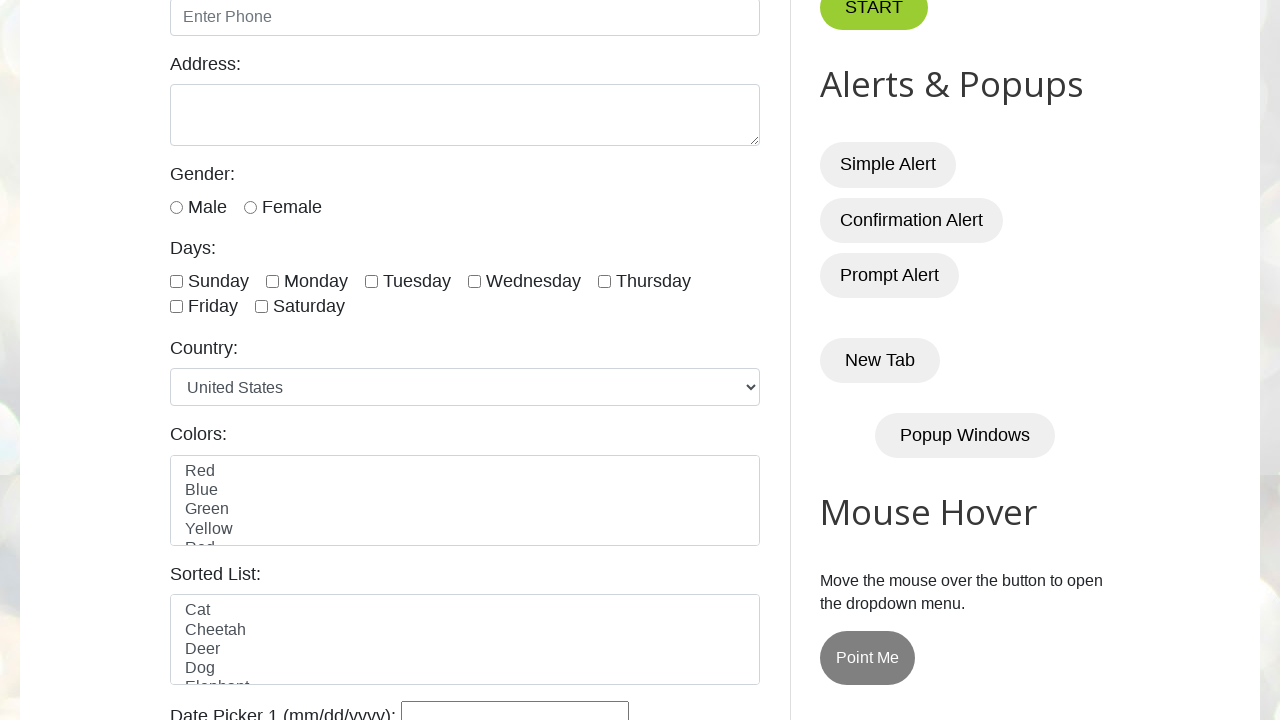

Clicked 'New Tab' button to open new tab at (880, 361) on xpath=//button[text()='New Tab']
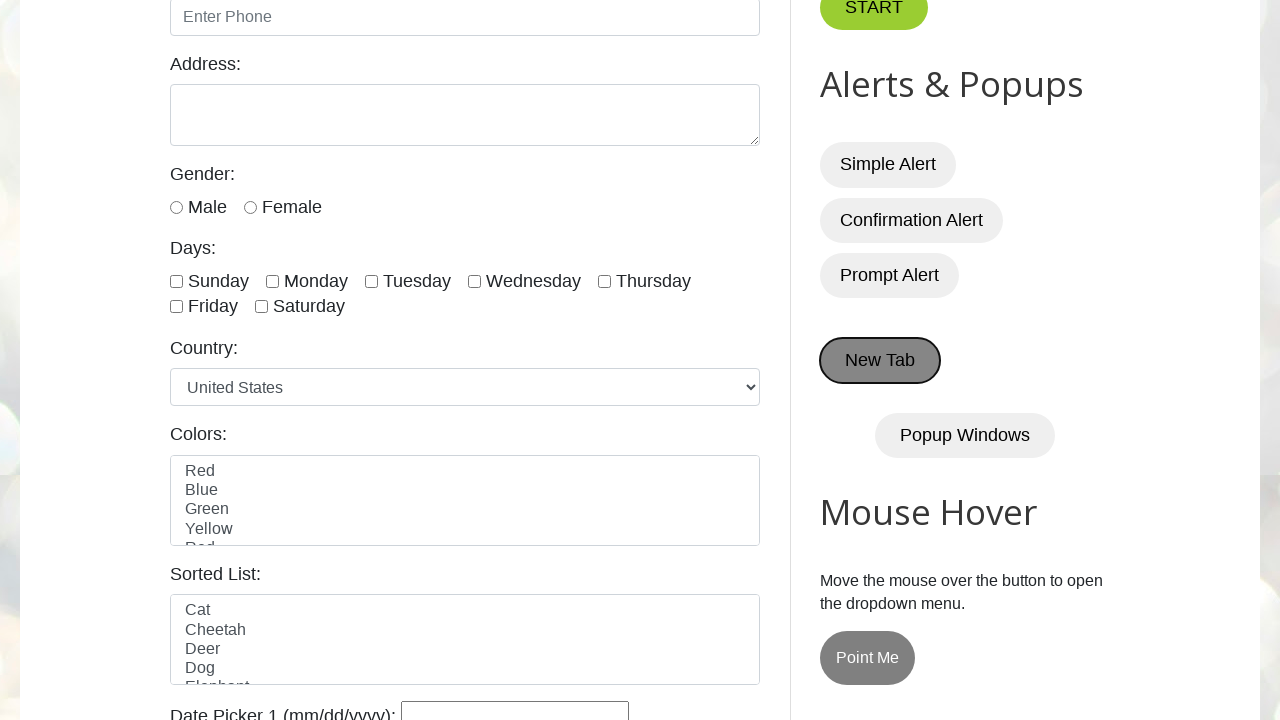

New tab loaded successfully
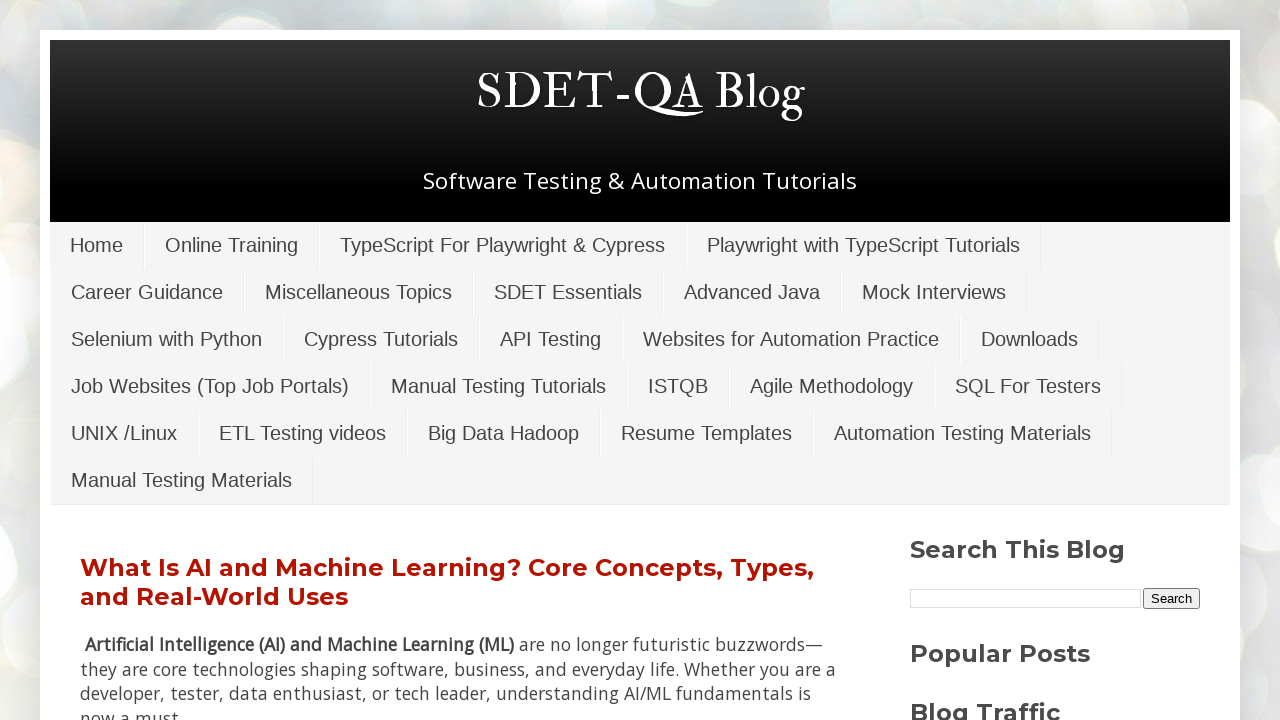

New page title: SDET-QA Blog, URL: https://www.pavantestingtools.com/
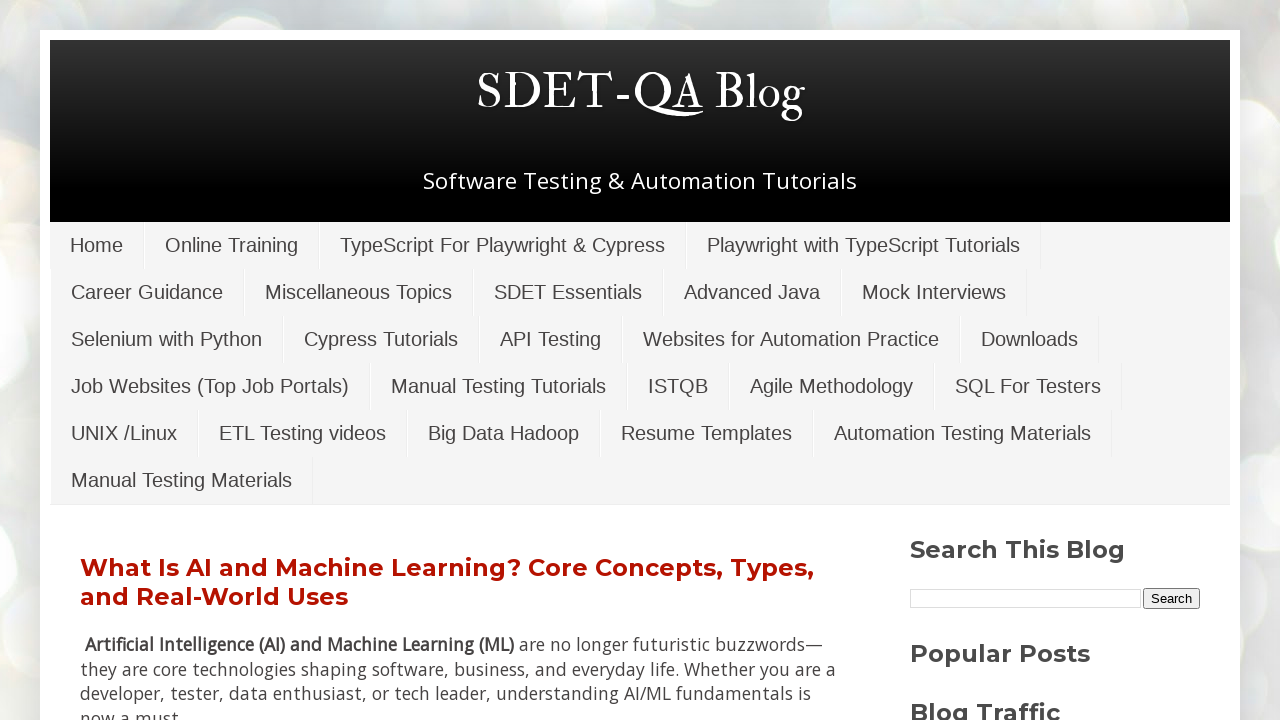

Found 4 iframes in new page
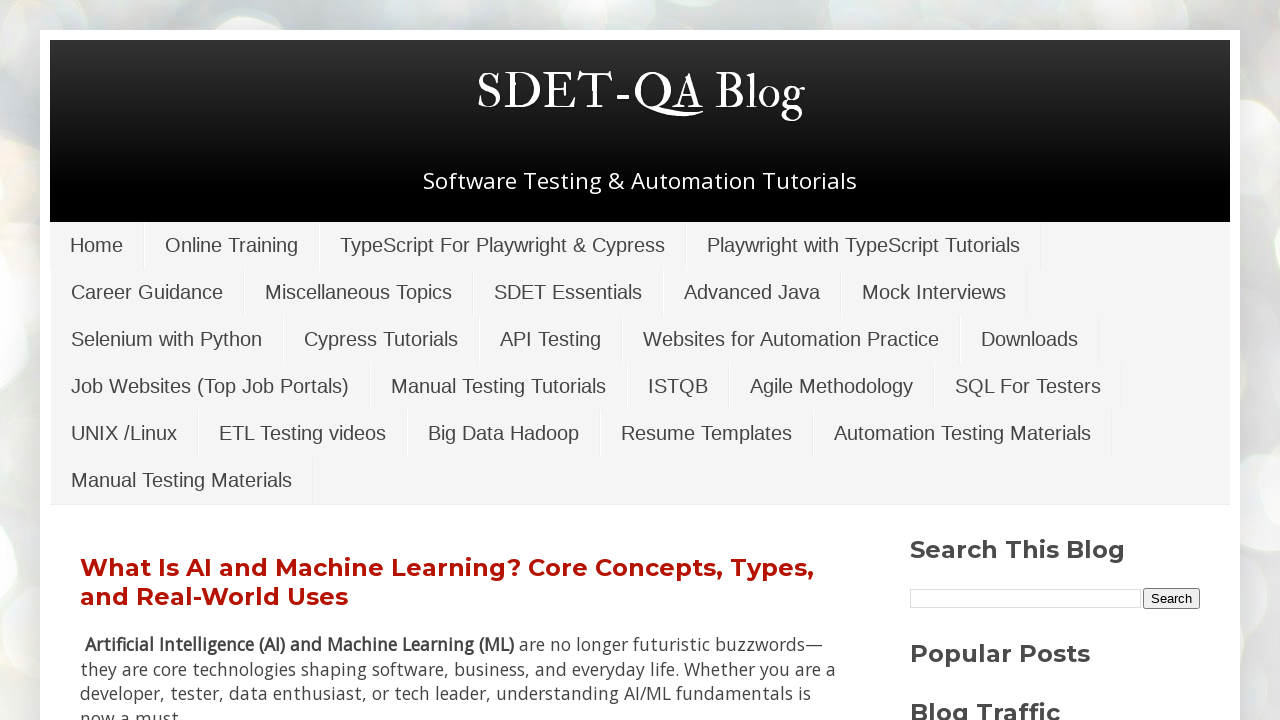

Closed new tab
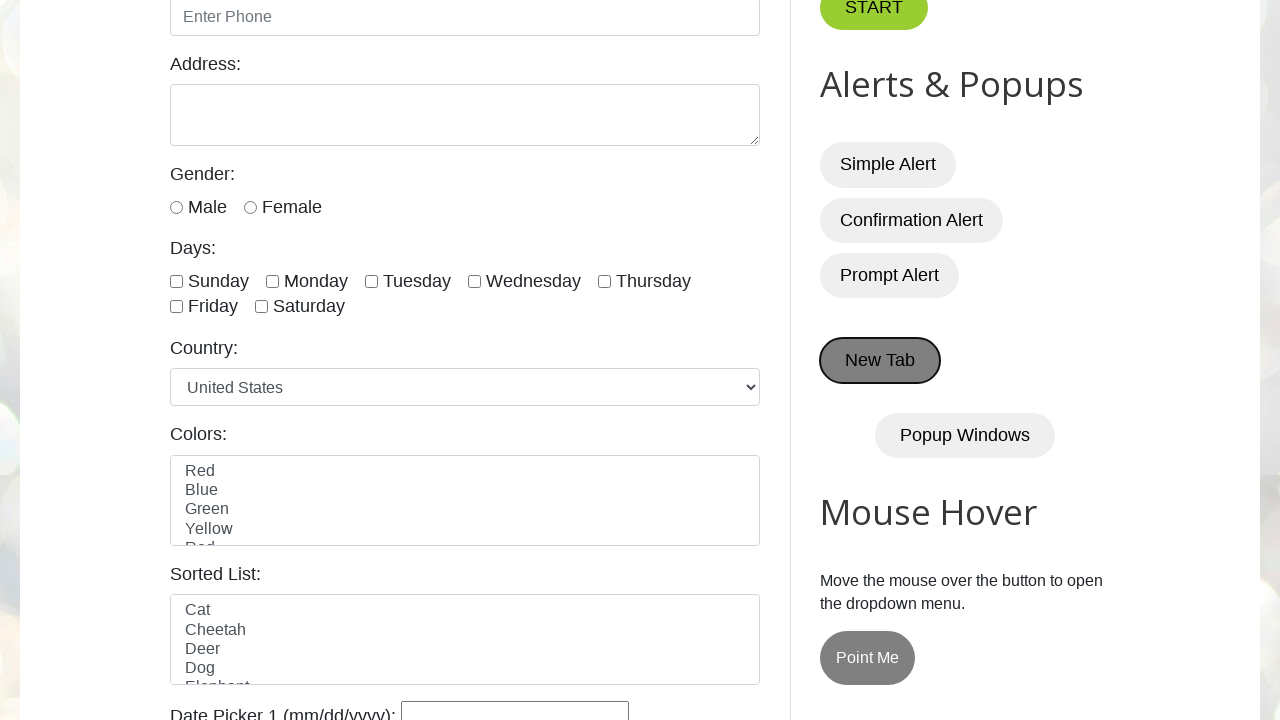

Returned to original page: Automation Testing Practice
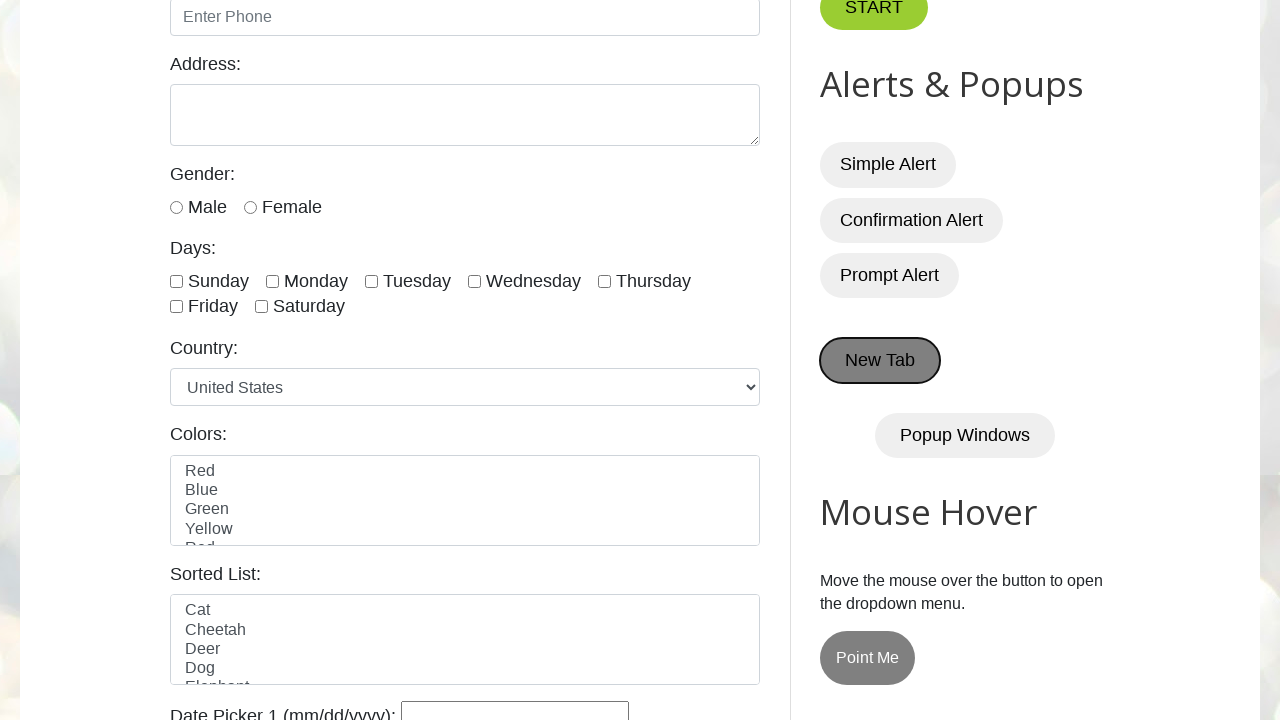

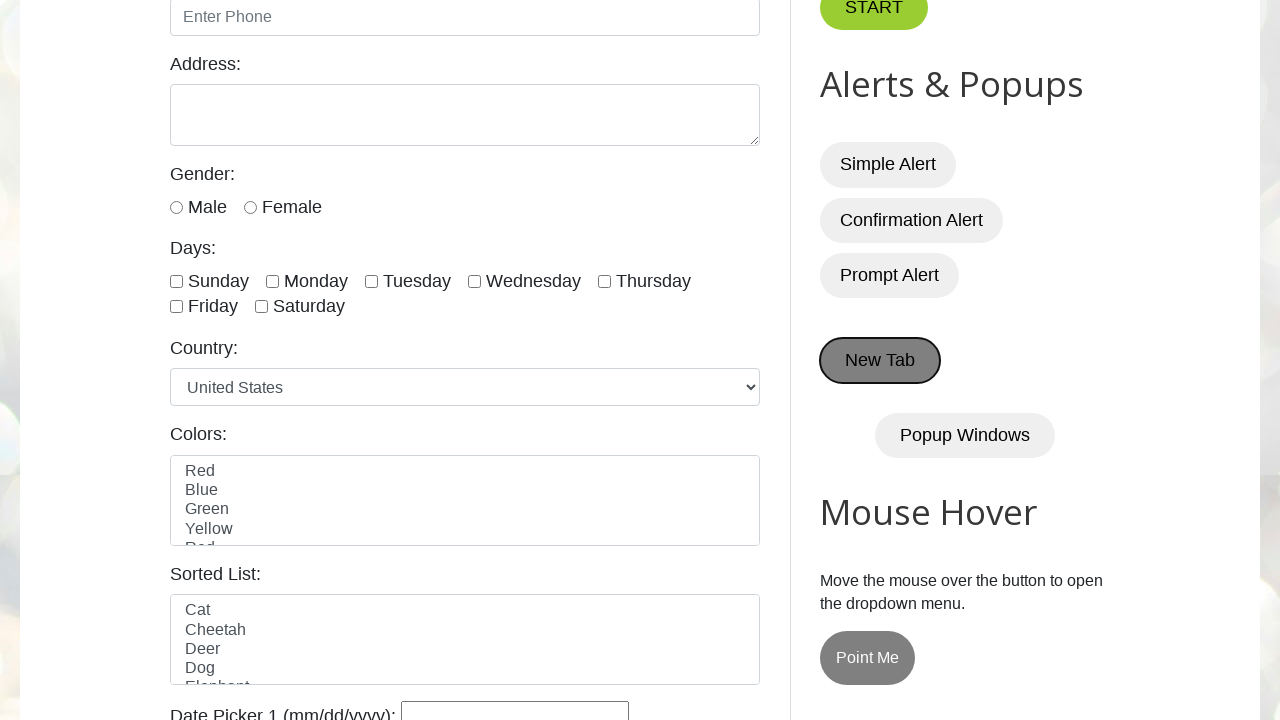